Tests registration form validation by submitting without the required First Name field

Starting URL: https://www.sharelane.com/cgi-bin/register.py

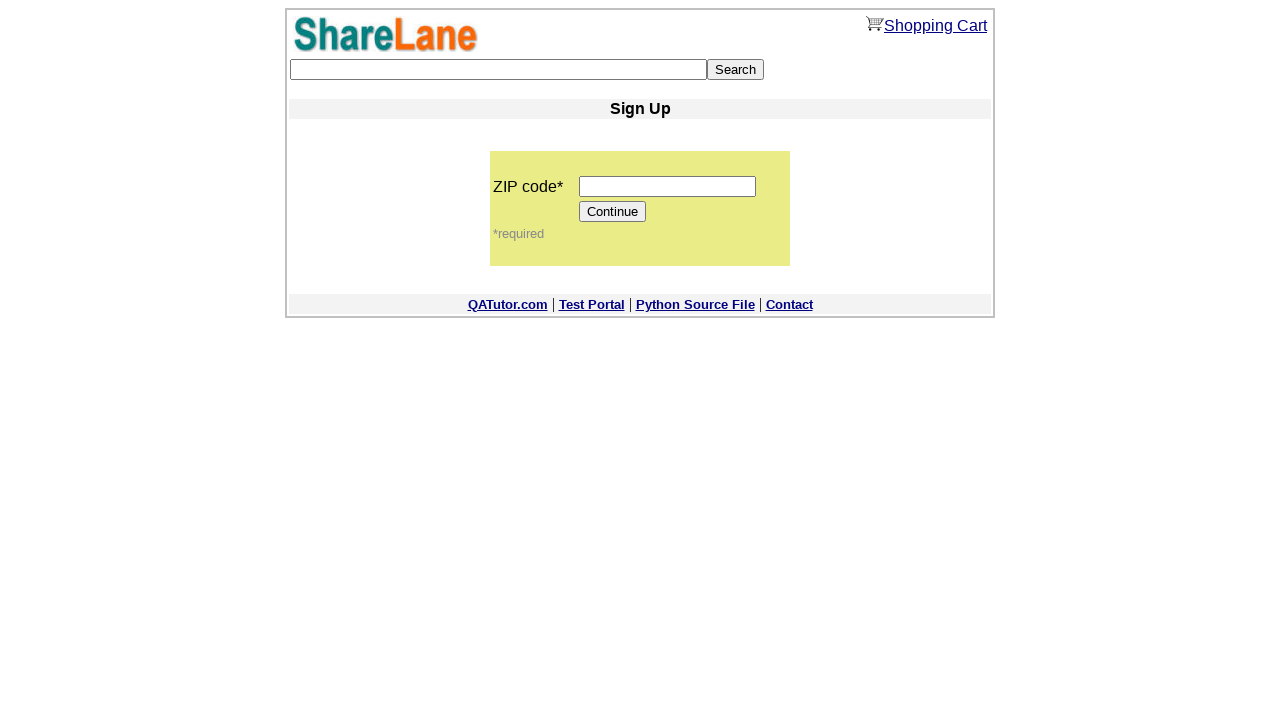

Entered ZIP code '12345' on input[name='zip_code']
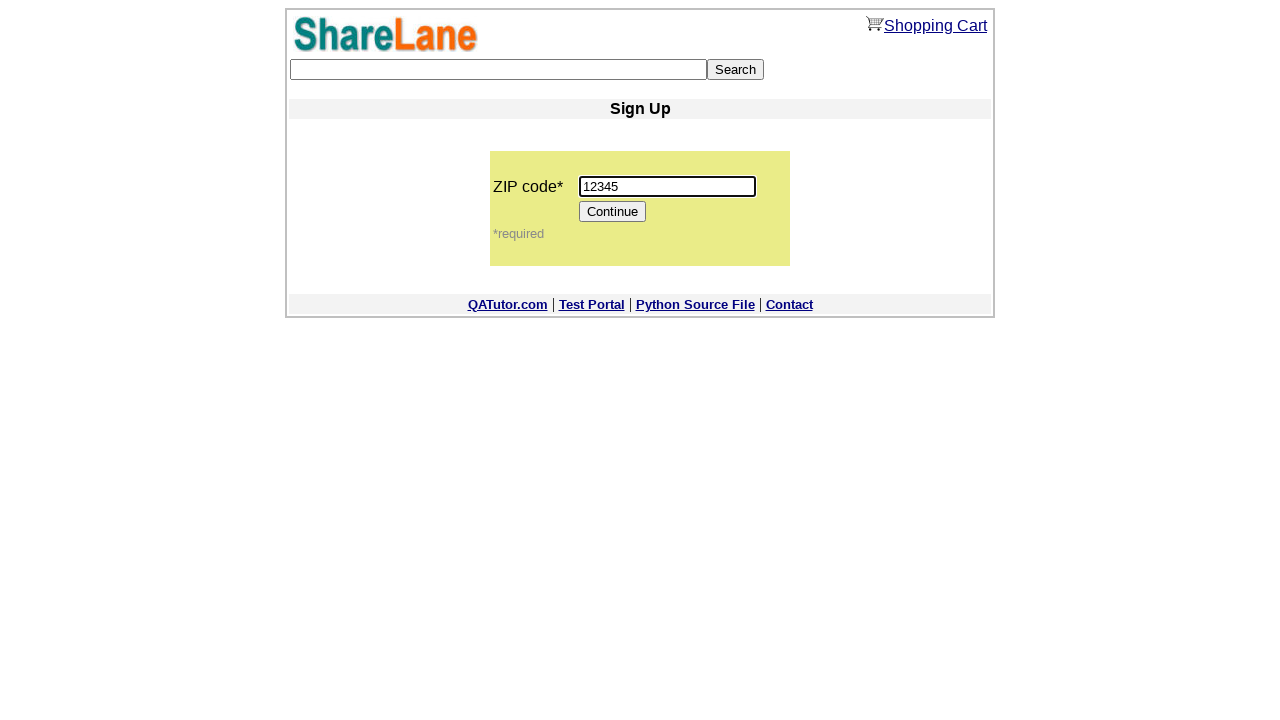

Clicked Continue button to proceed to registration form at (613, 212) on input[value='Continue']
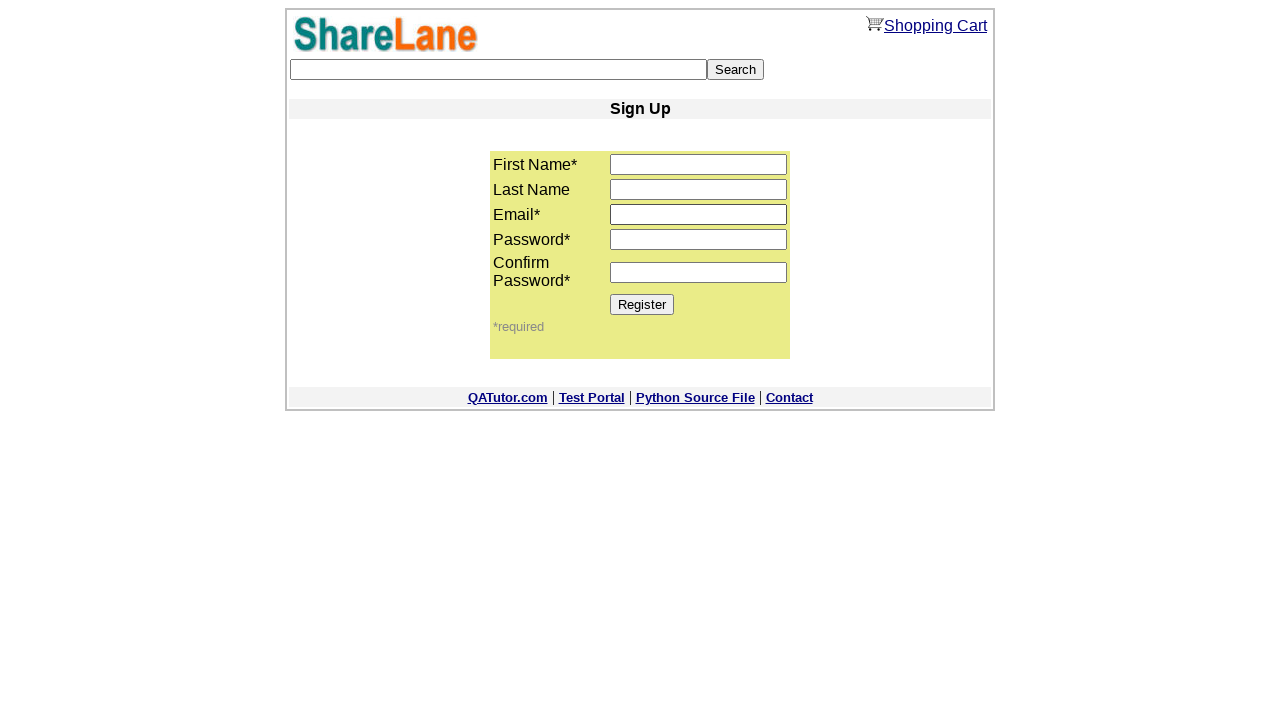

Entered last name 'Fox' on input[name='last_name']
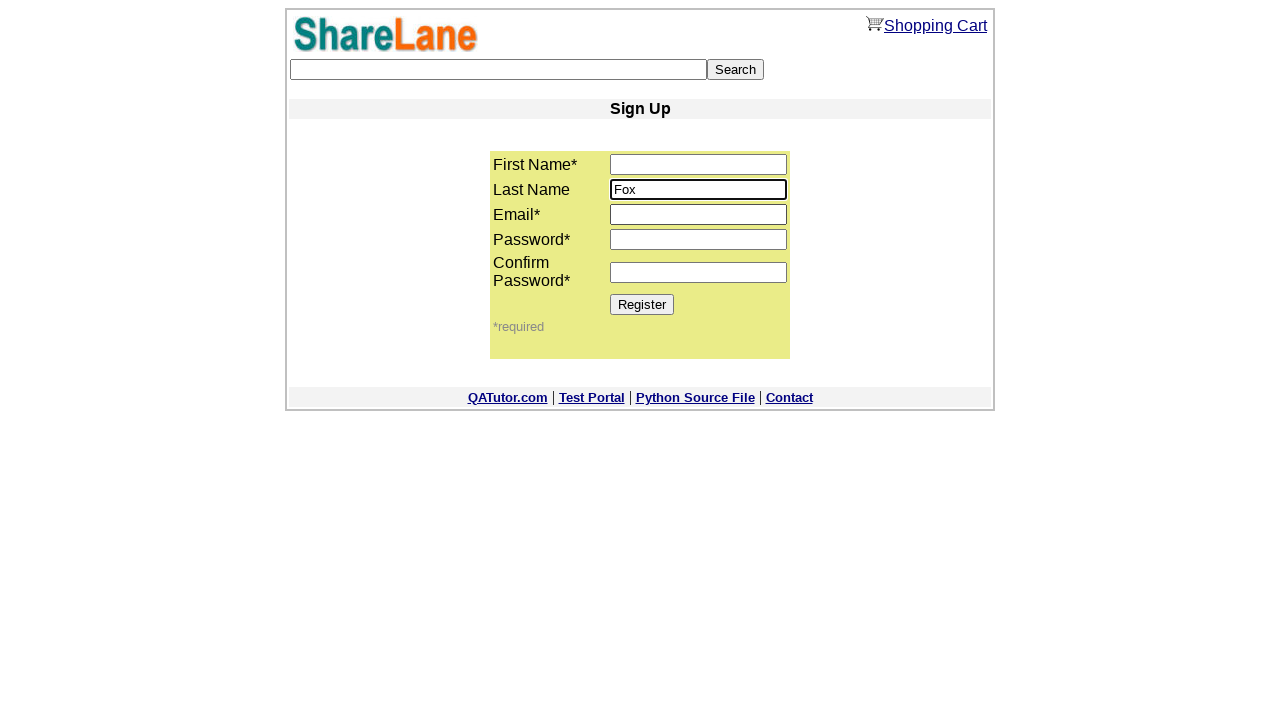

Entered email 'test.user@example.com' on input[name='email']
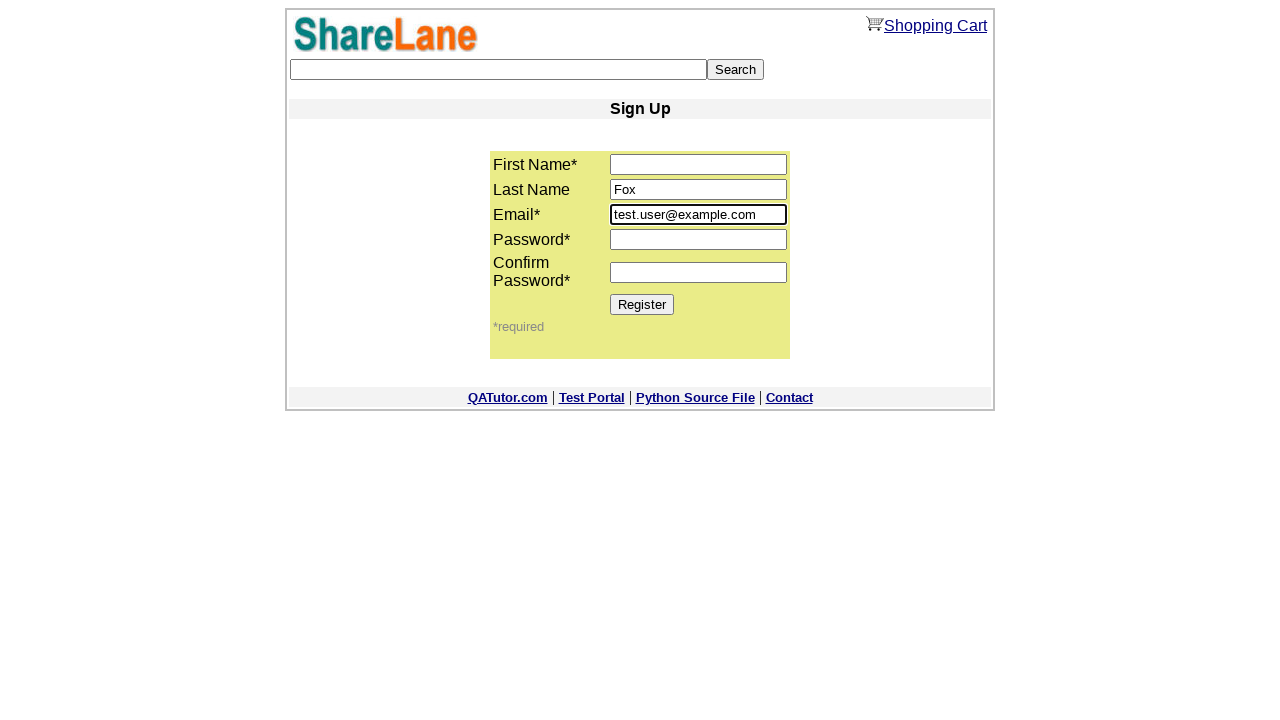

Entered password in first field on input[name='password1']
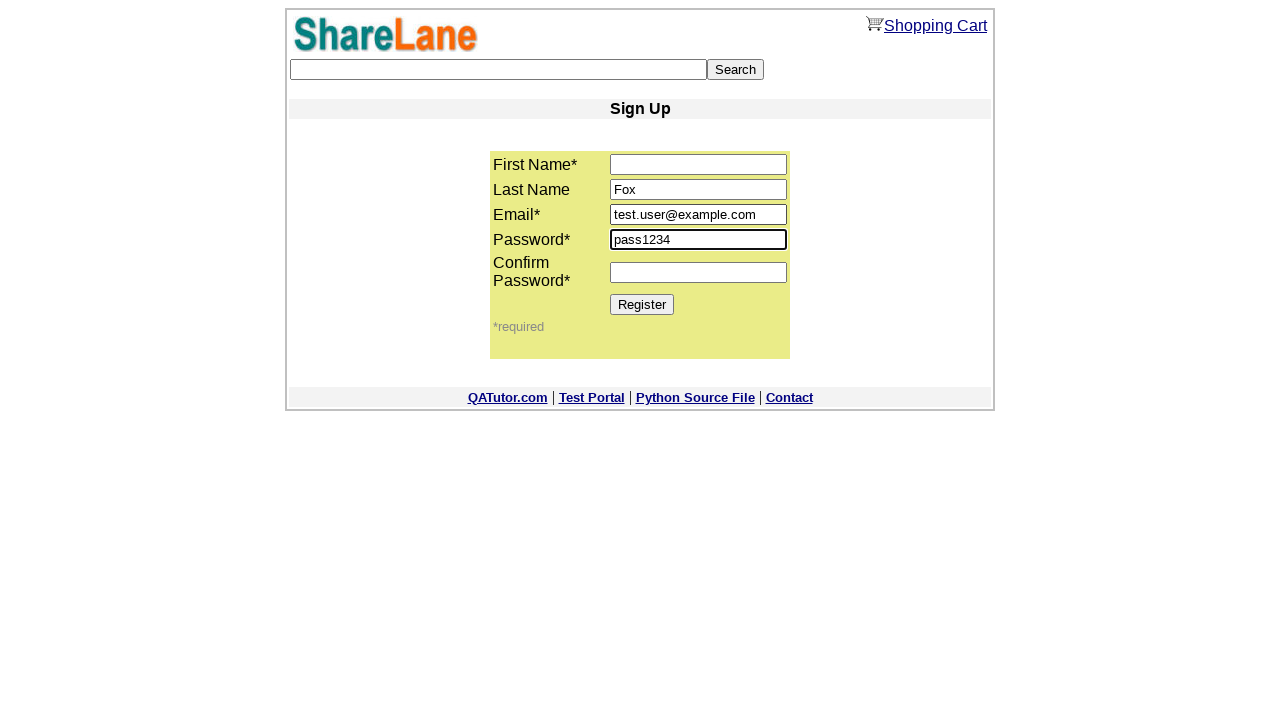

Entered password confirmation on input[name='password2']
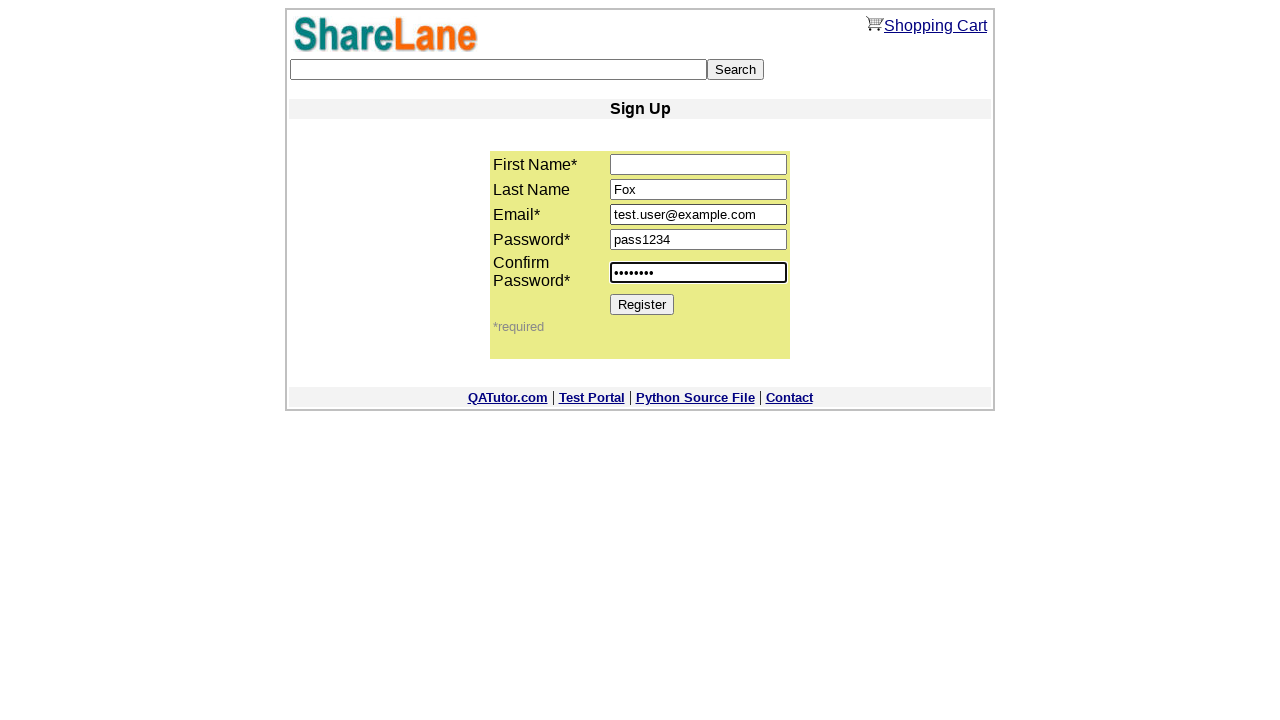

Clicked Register button without filling required First Name field at (642, 304) on input[value='Register']
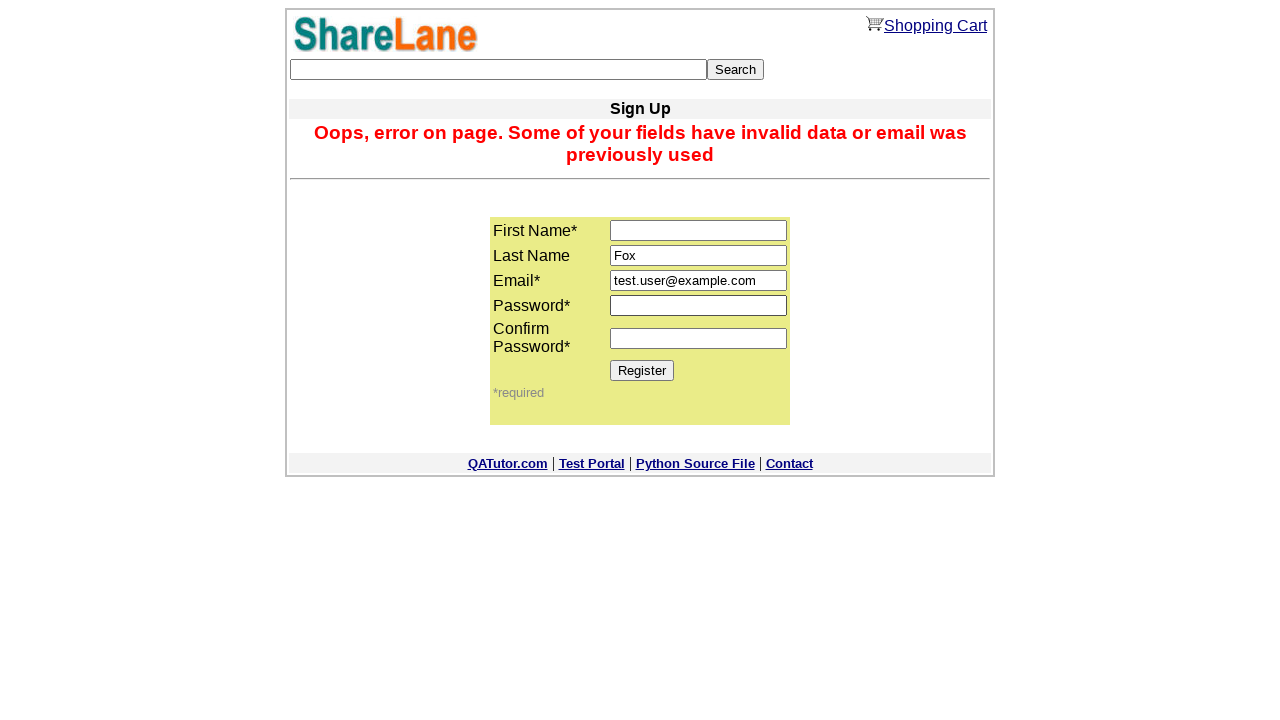

Error message appeared validating that First Name field is required
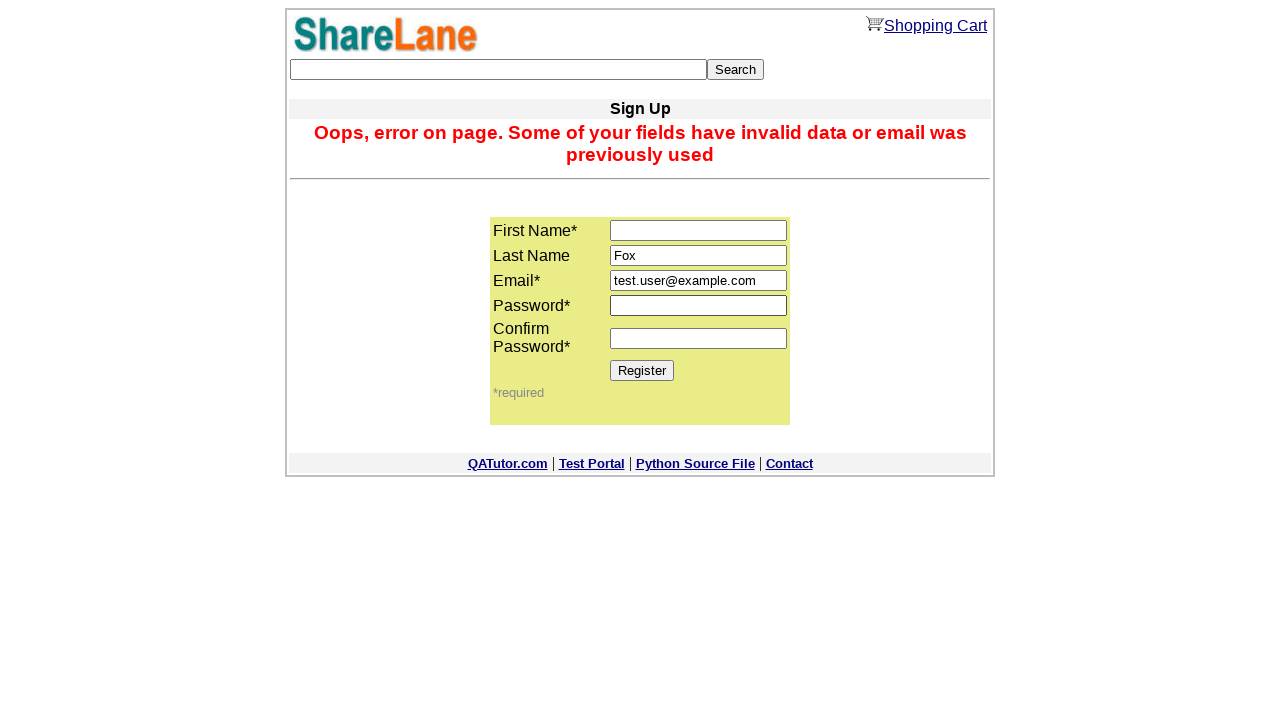

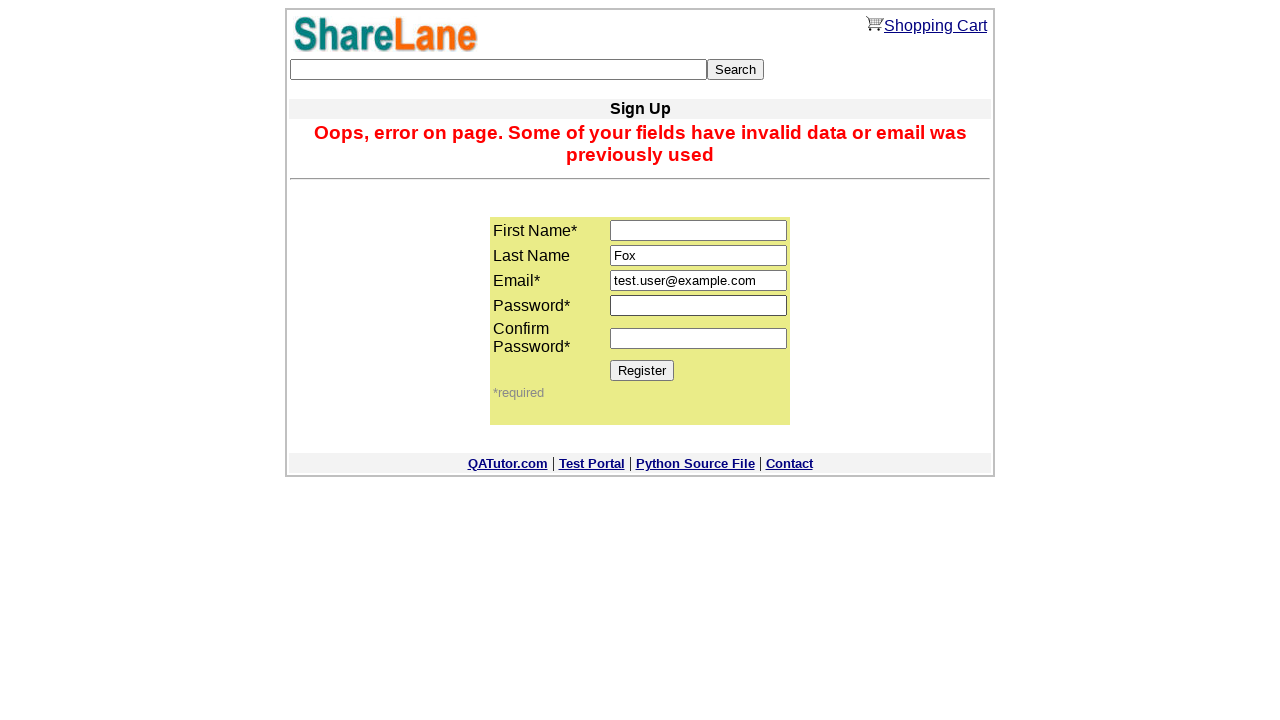